Waits for price to drop to $100, then solves a mathematical challenge by calculating a formula and submitting the answer

Starting URL: http://suninjuly.github.io/explicit_wait2.html

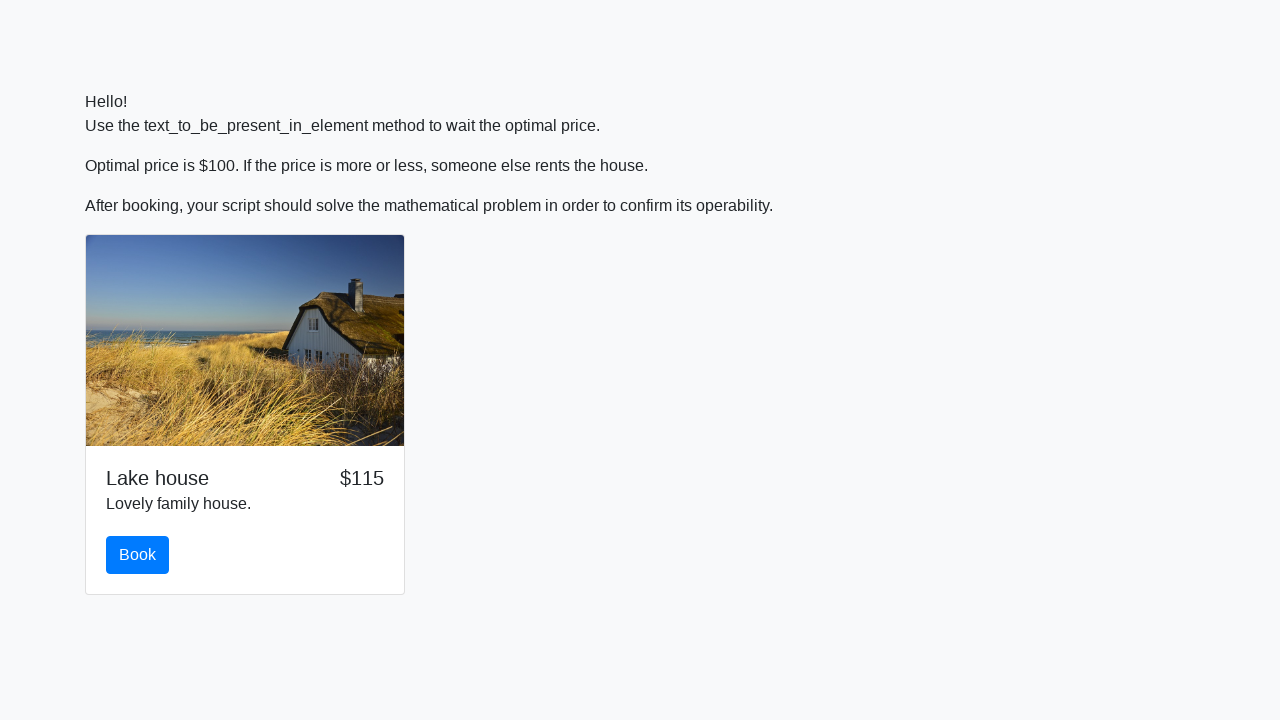

Waited for price to drop to $100
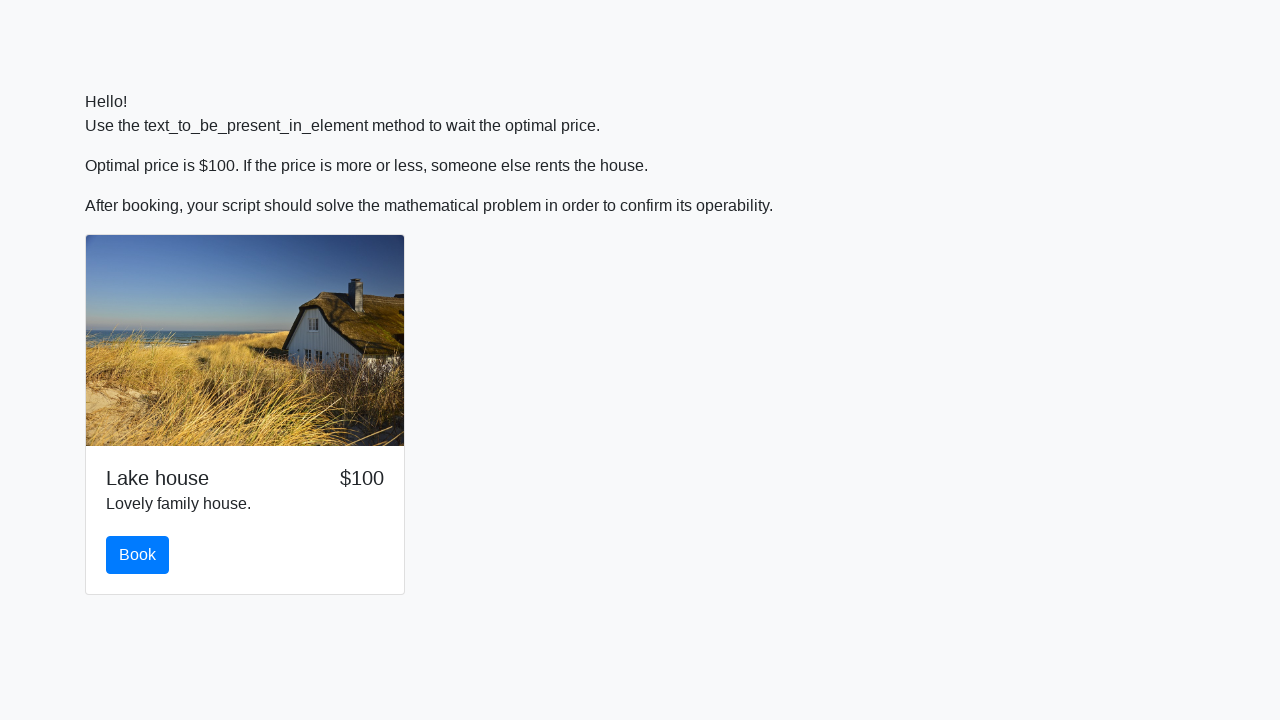

Clicked the book button at (138, 555) on #book
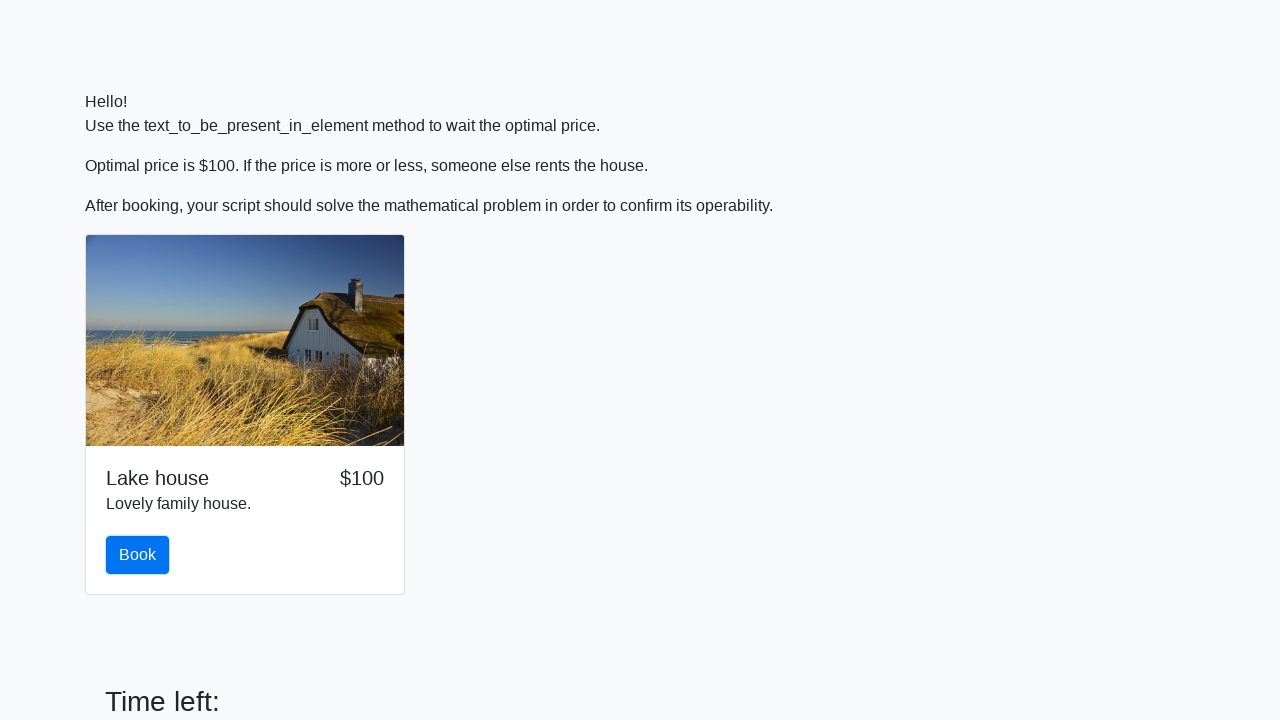

Scrolled to solve button
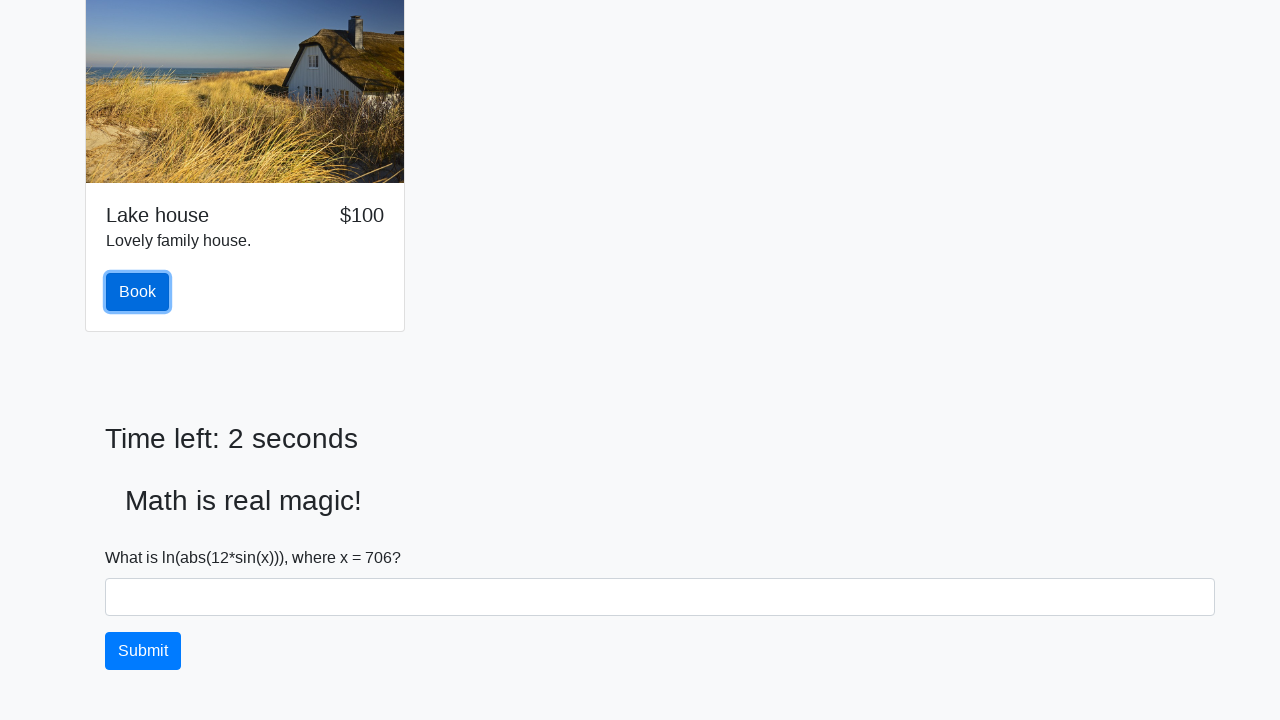

Retrieved x value: 706
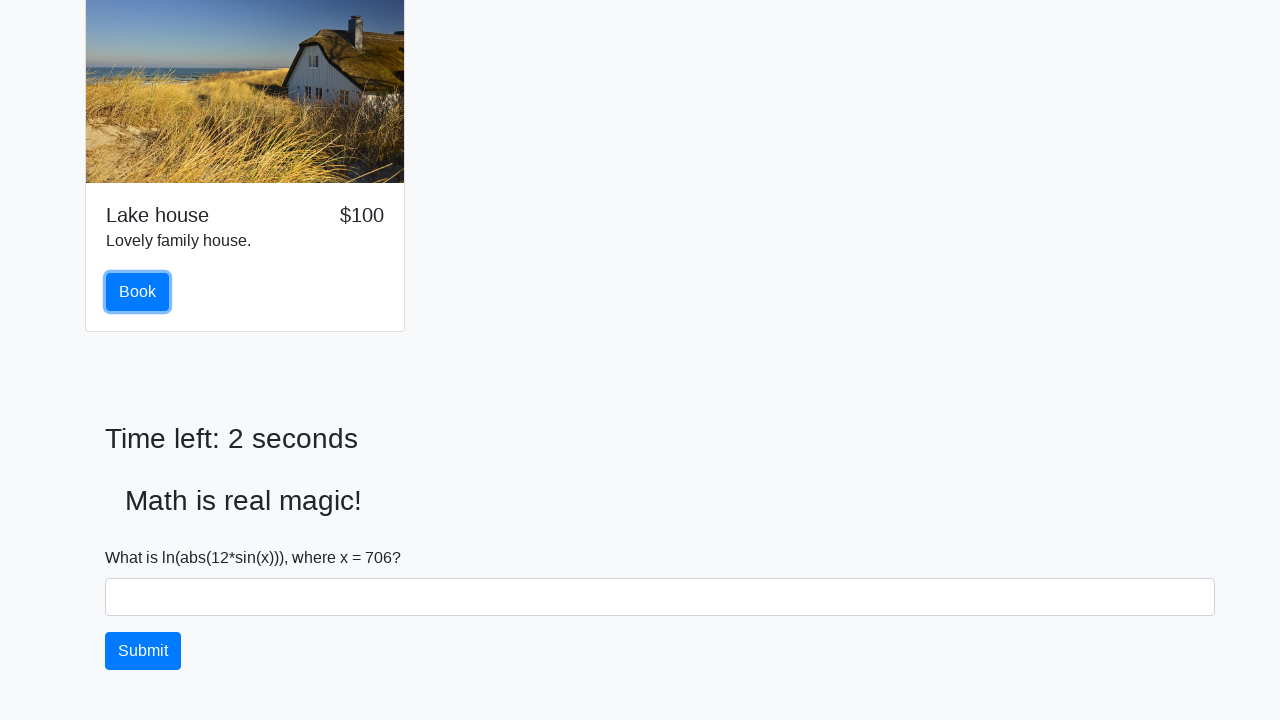

Calculated formula result: 2.2062016117250027
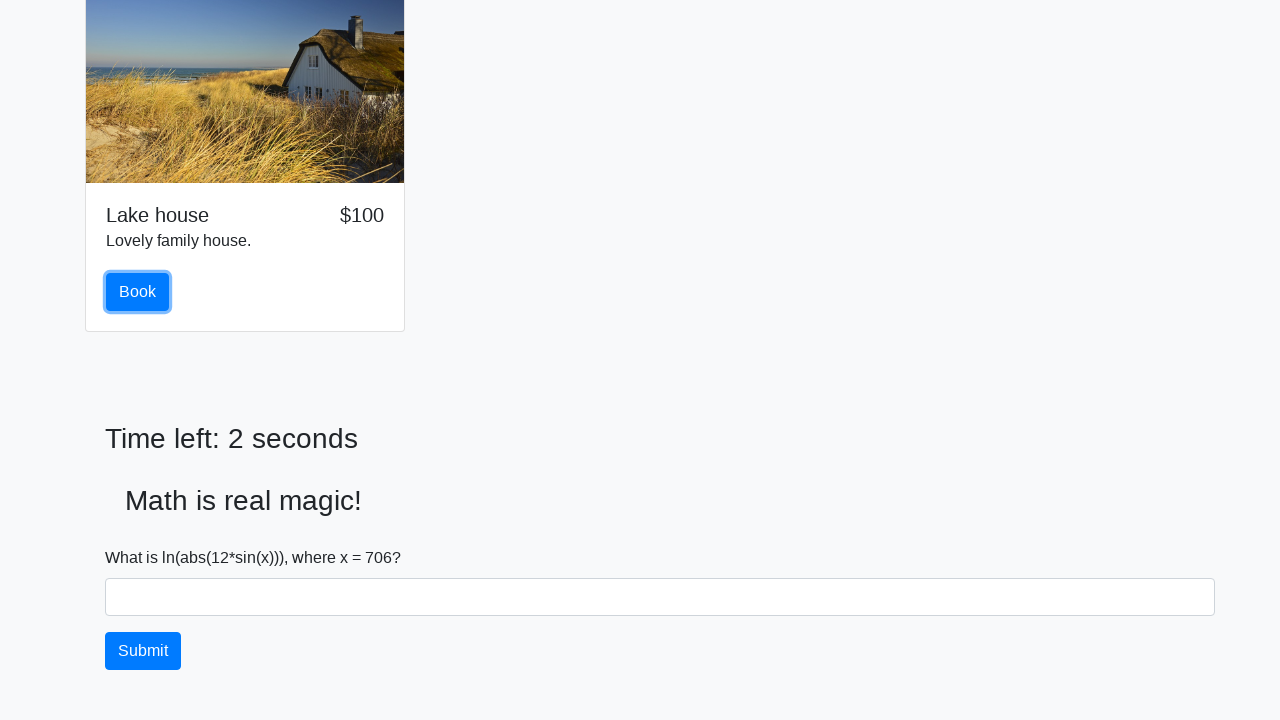

Filled answer field with calculated value: 2.2062016117250027 on #answer
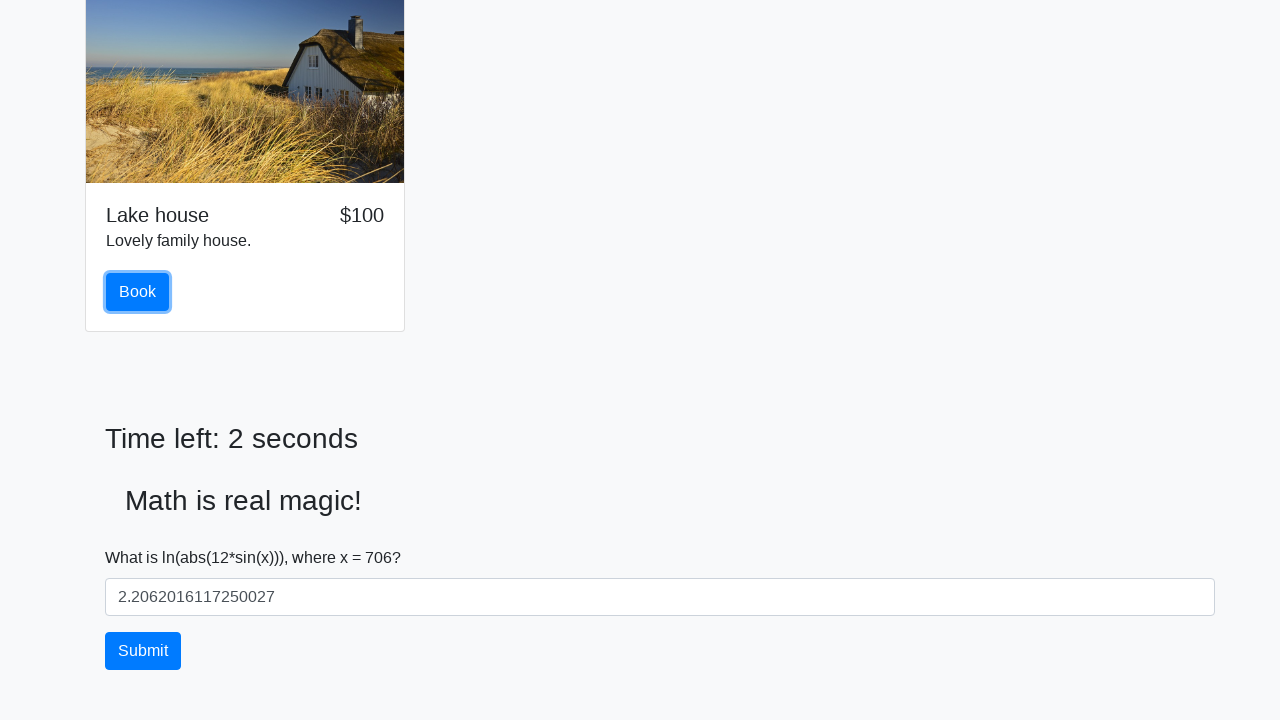

Clicked solve button to submit answer at (143, 651) on #solve
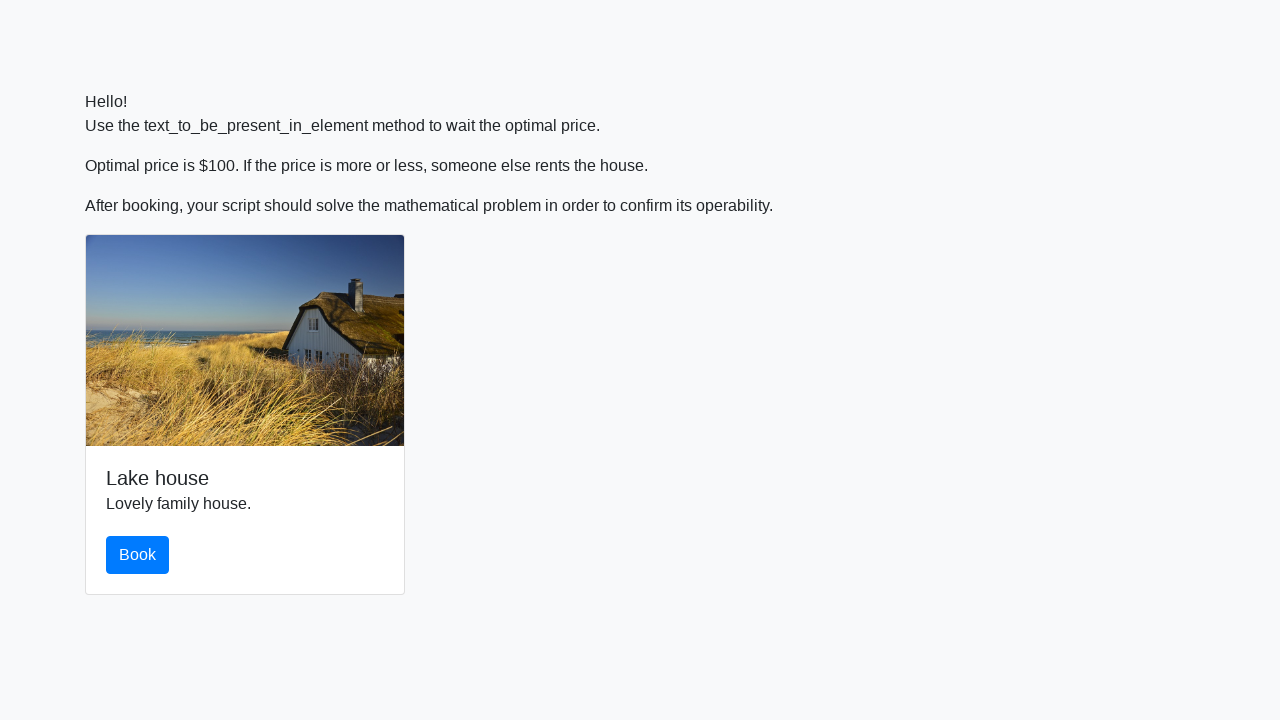

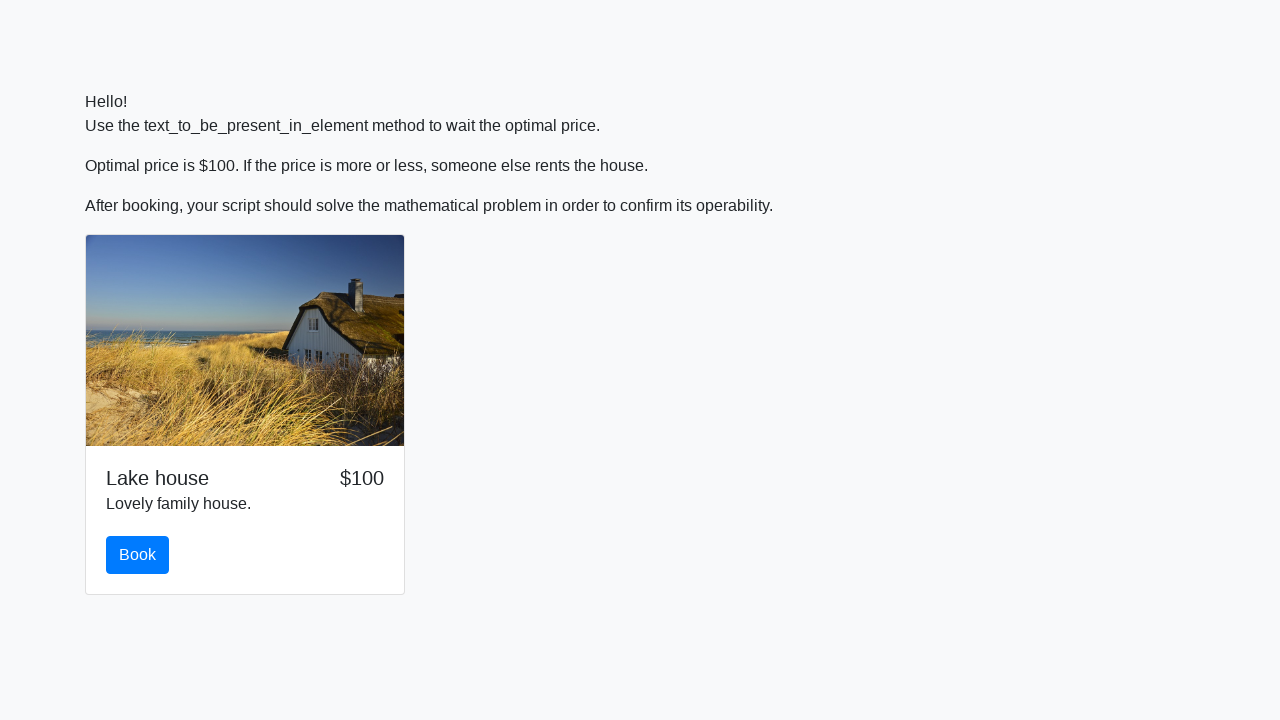